Tests a simple web form by filling a text input field and submitting the form, then verifying the submission message

Starting URL: https://www.selenium.dev/selenium/web/web-form.html

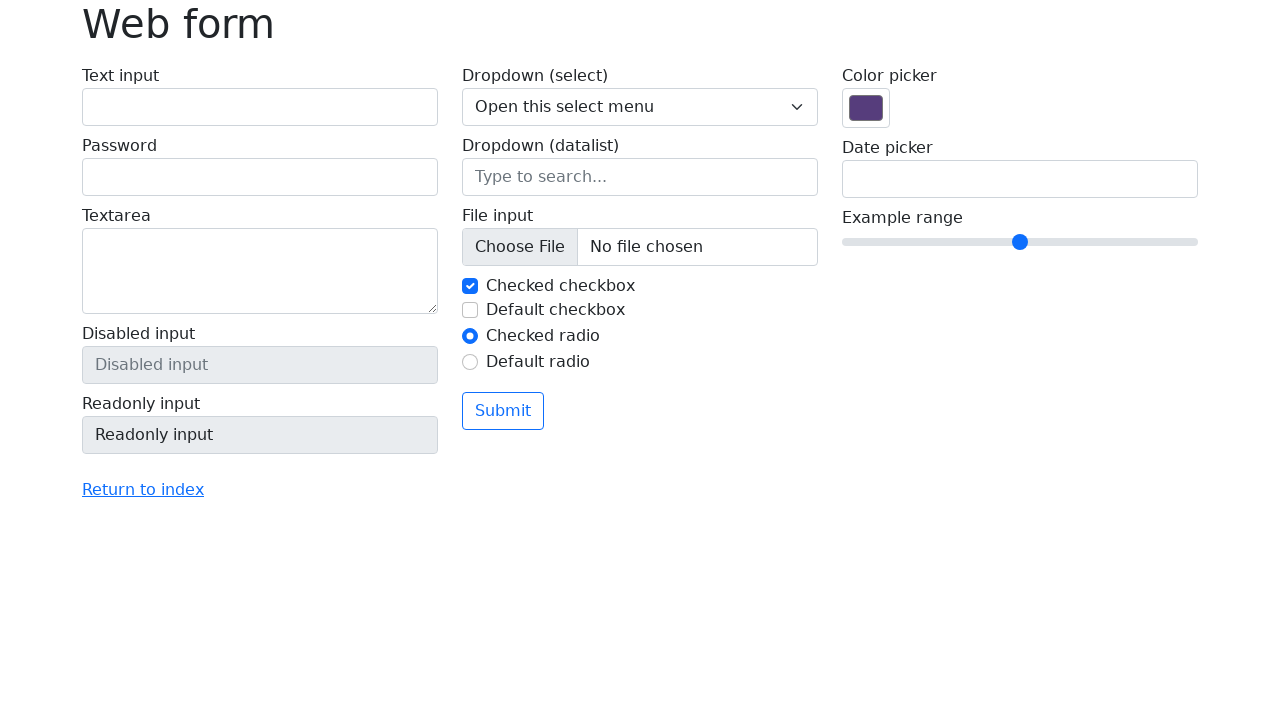

Filled text input field with 'Test Input' on input[name='my-text']
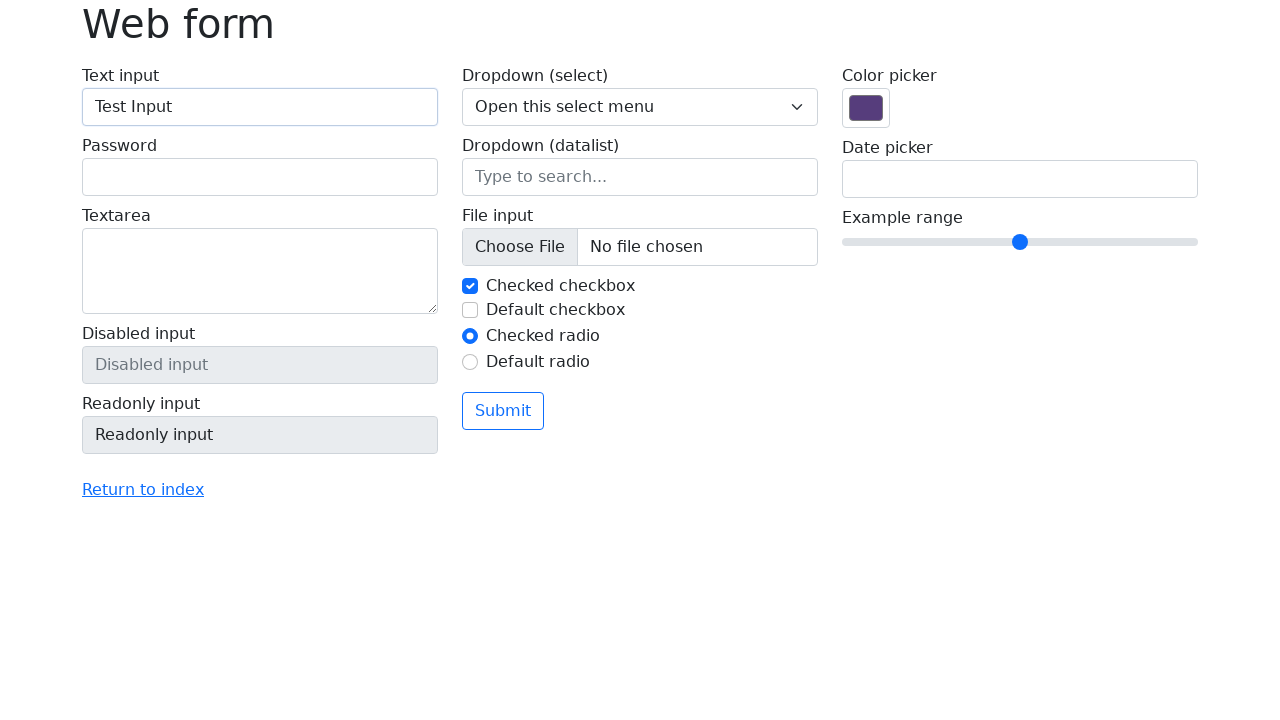

Clicked submit button to submit the form at (503, 411) on button[type='submit']
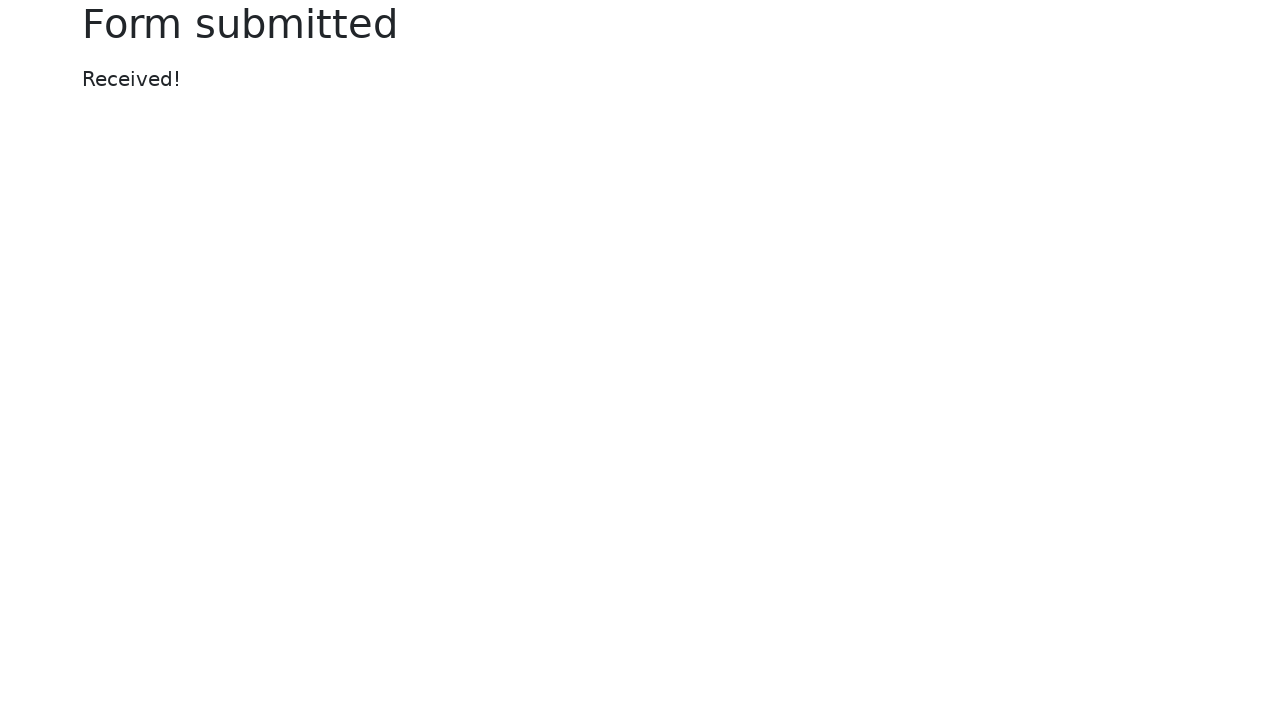

Submission message element appeared
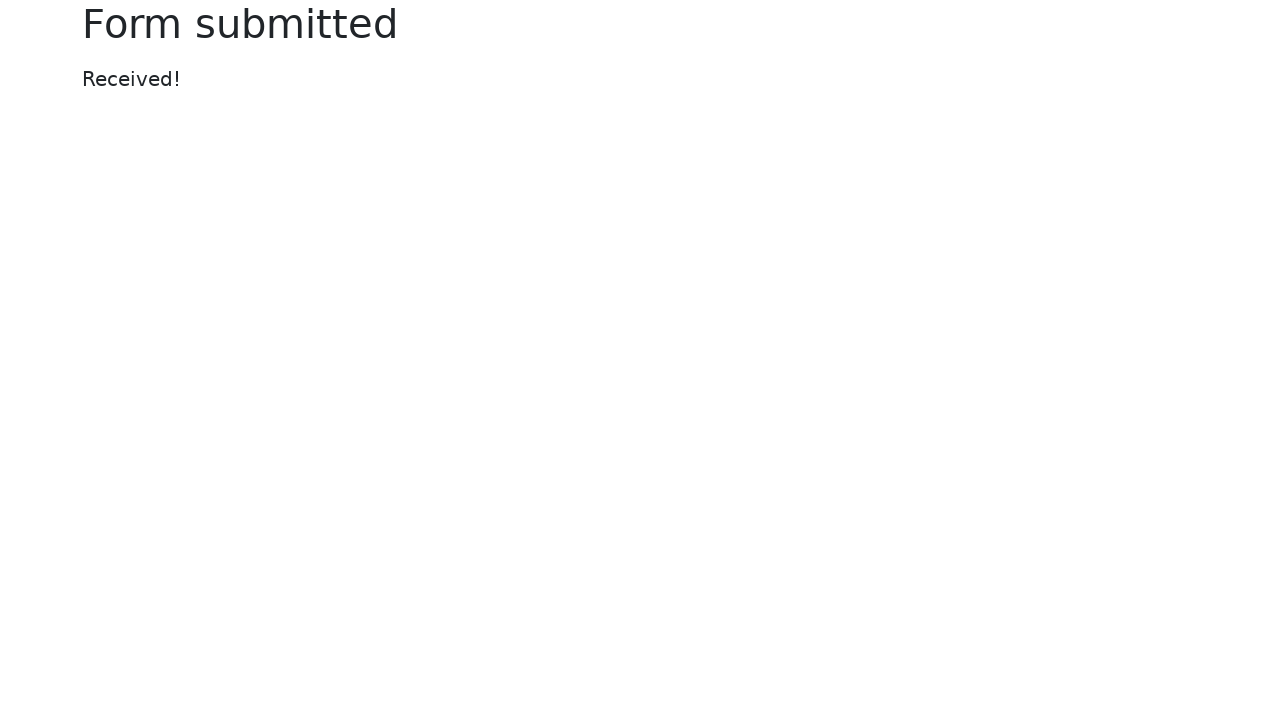

Verified submission message displays 'Received!'
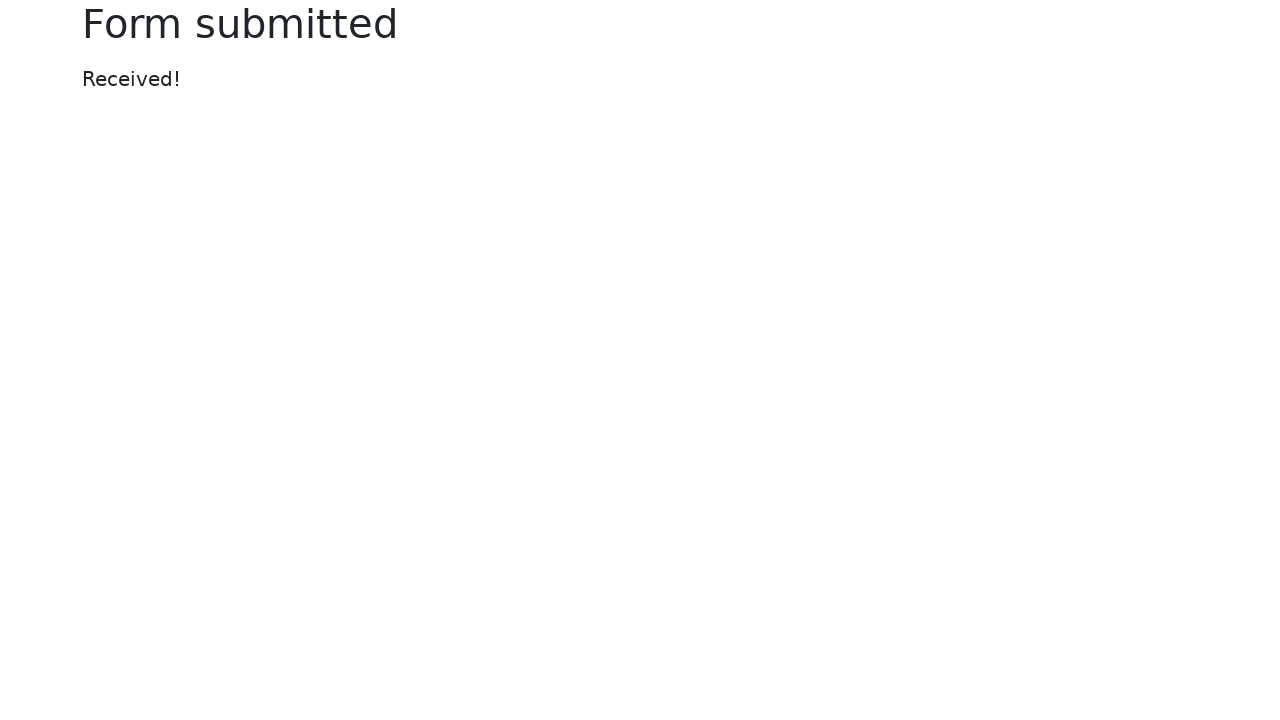

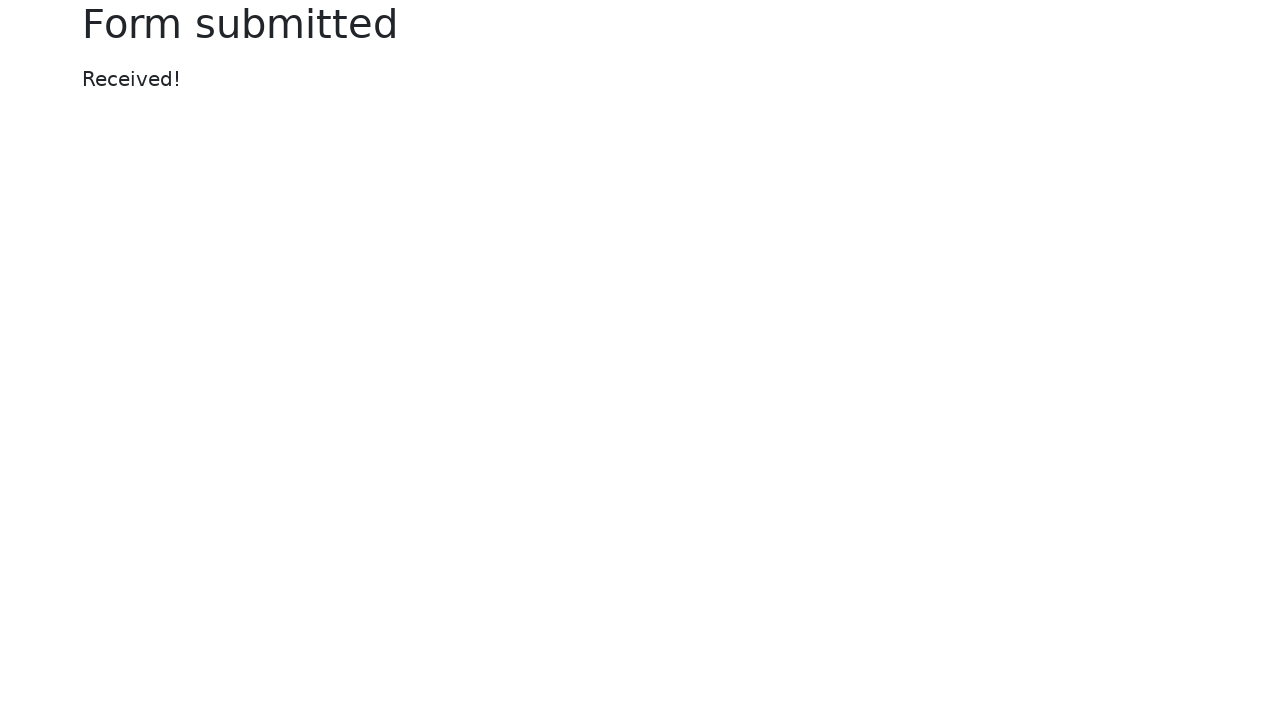